Tests the jQuery UI resizable component by switching to the demo iframe and performing a drag-and-drop action to resize an element

Starting URL: https://jqueryui.com/resizable/

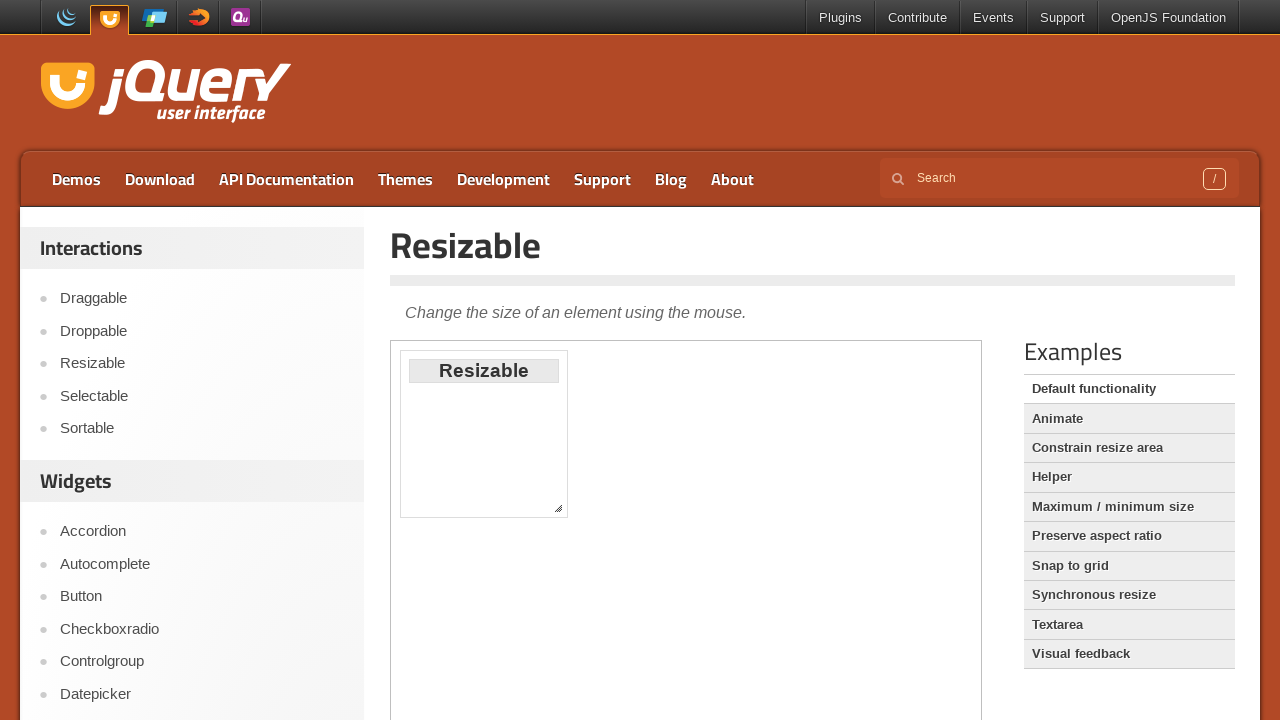

Located demo iframe
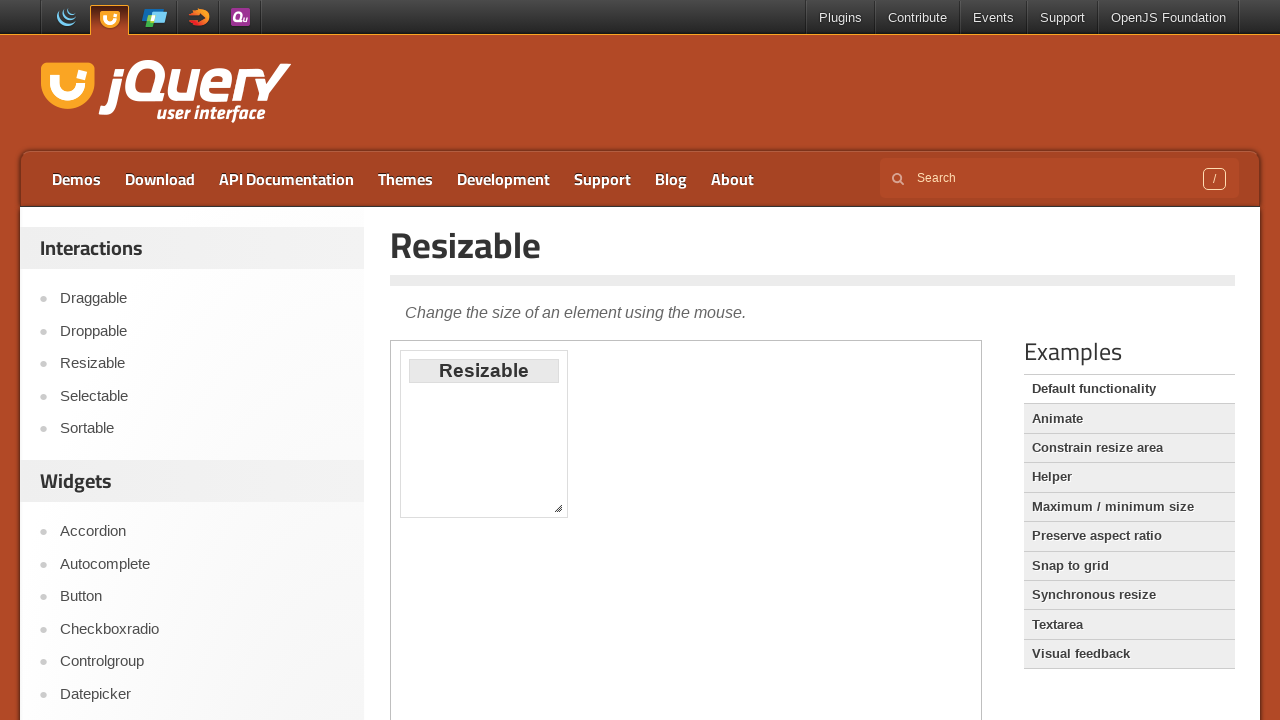

Located southeast resize handle
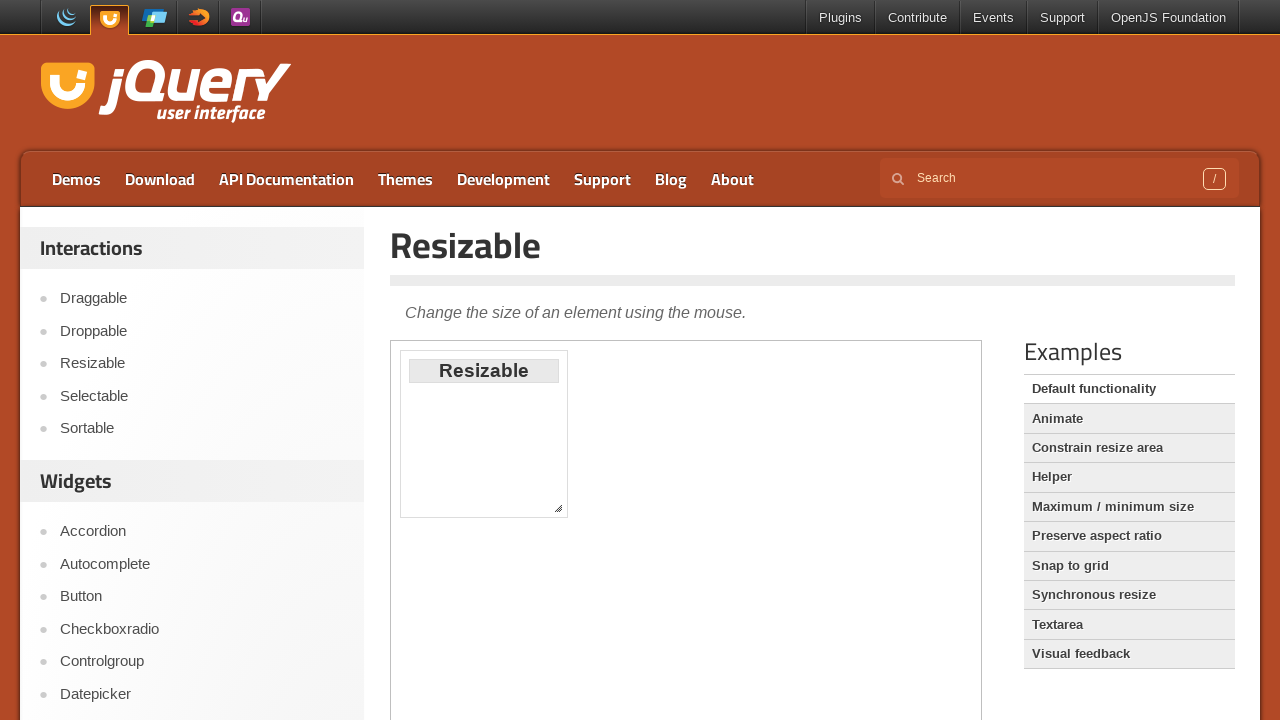

Retrieved bounding box of resize handle
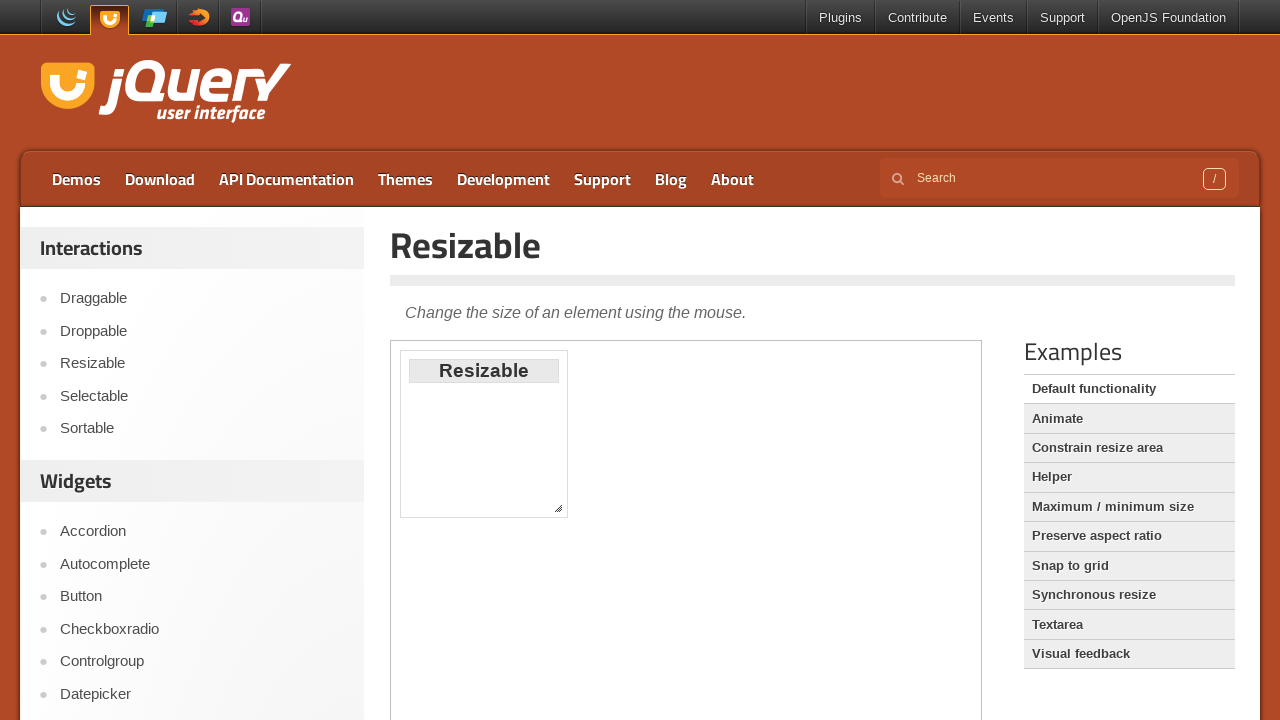

Moved mouse to center of resize handle at (558, 508)
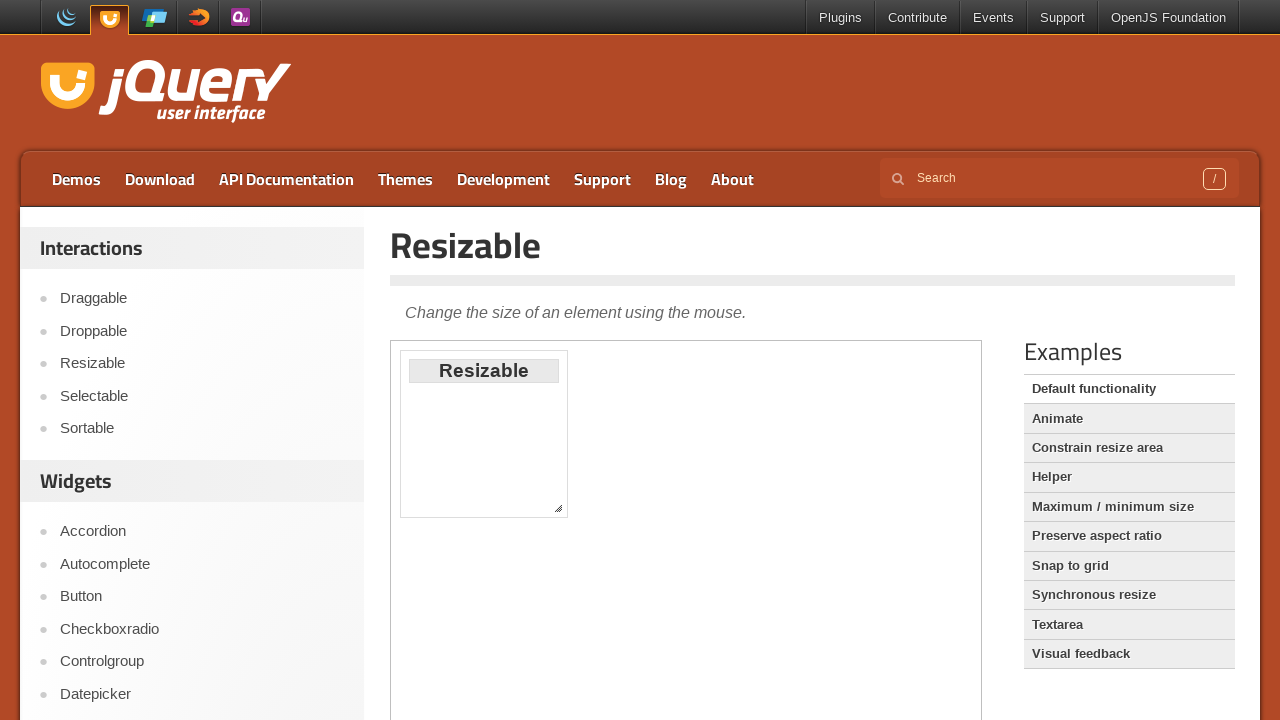

Pressed mouse button down at (558, 508)
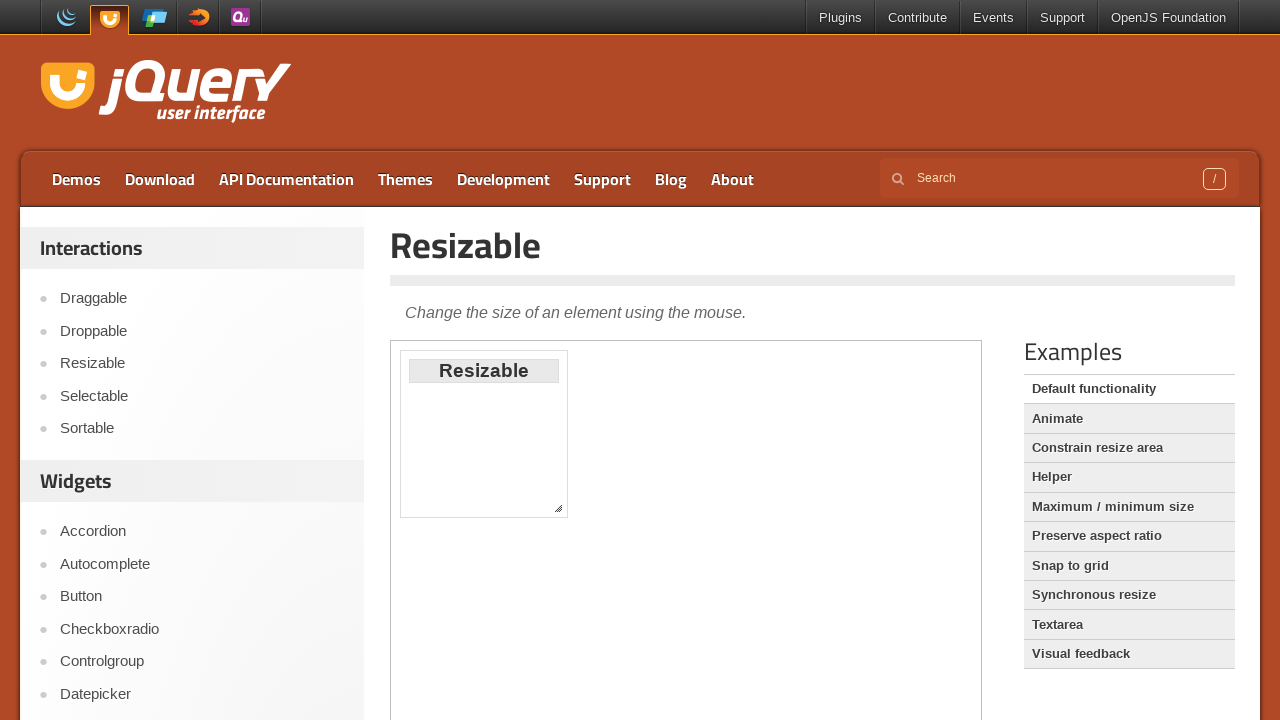

Dragged resize handle 150px right and 70px up at (708, 438)
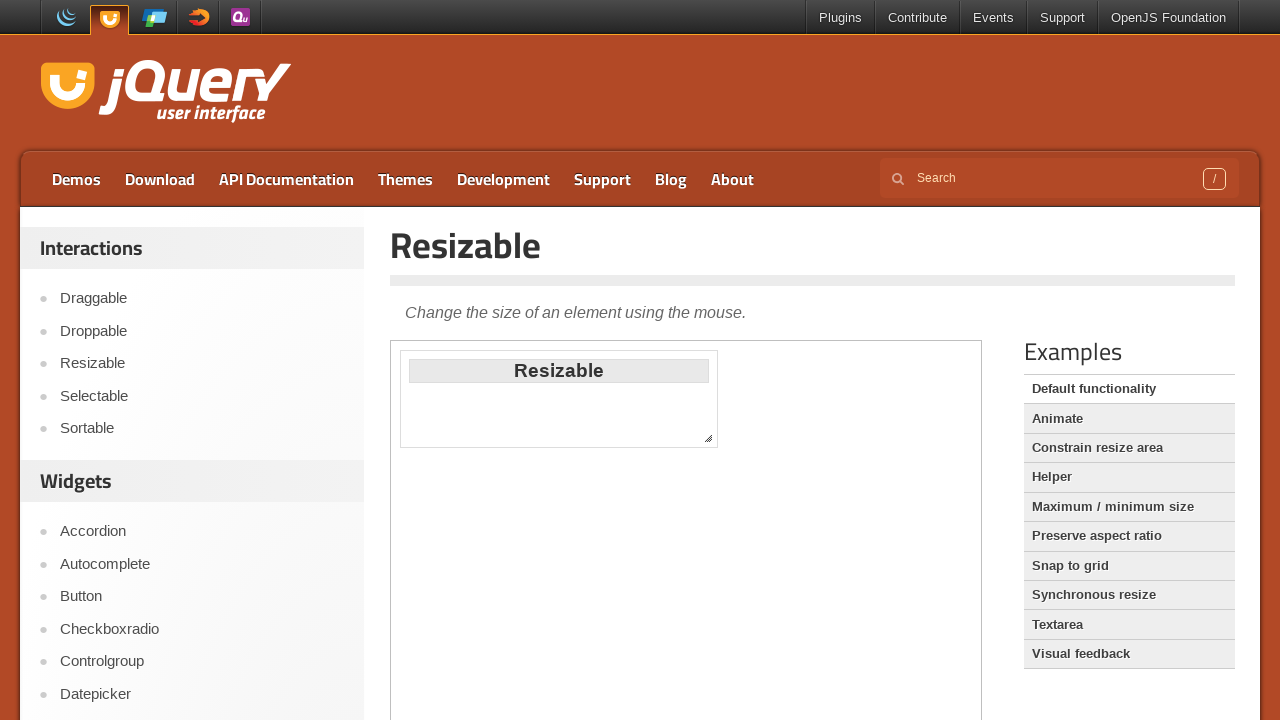

Released mouse button to complete resize operation at (708, 438)
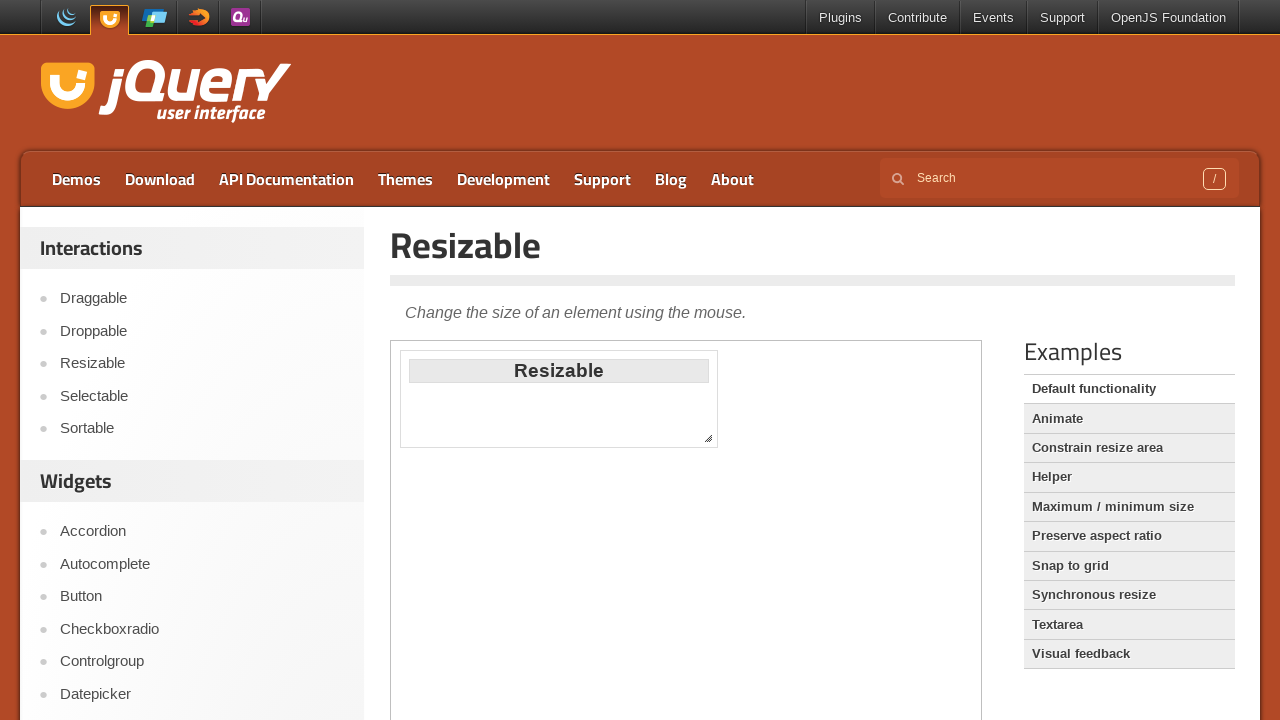

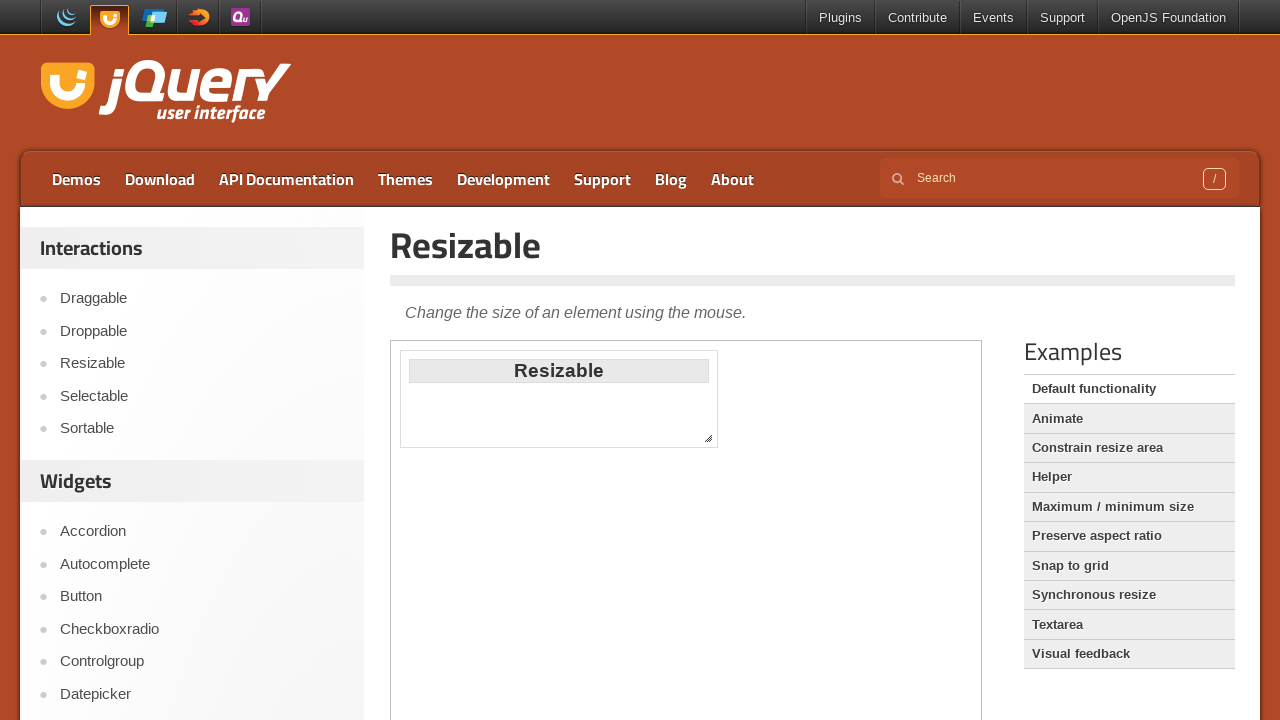